Tests that new todo items are appended to the bottom of the list by creating 3 items

Starting URL: https://demo.playwright.dev/todomvc

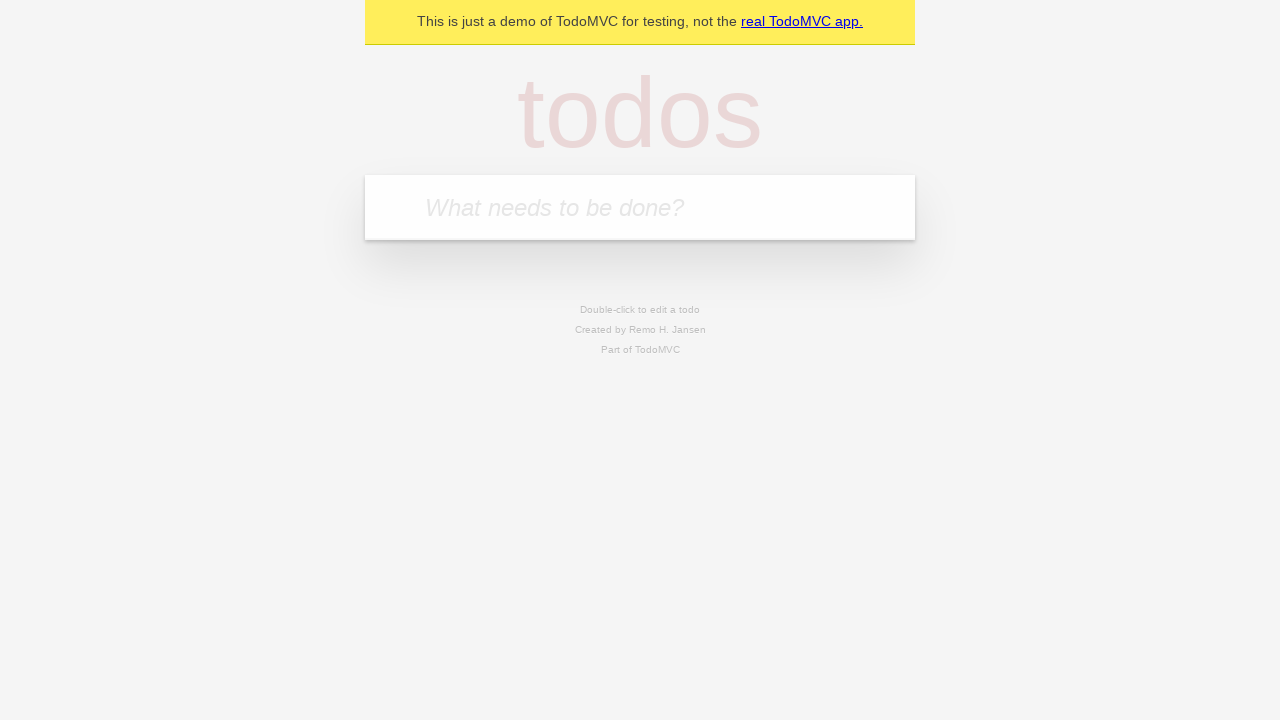

Located the 'What needs to be done?' input field
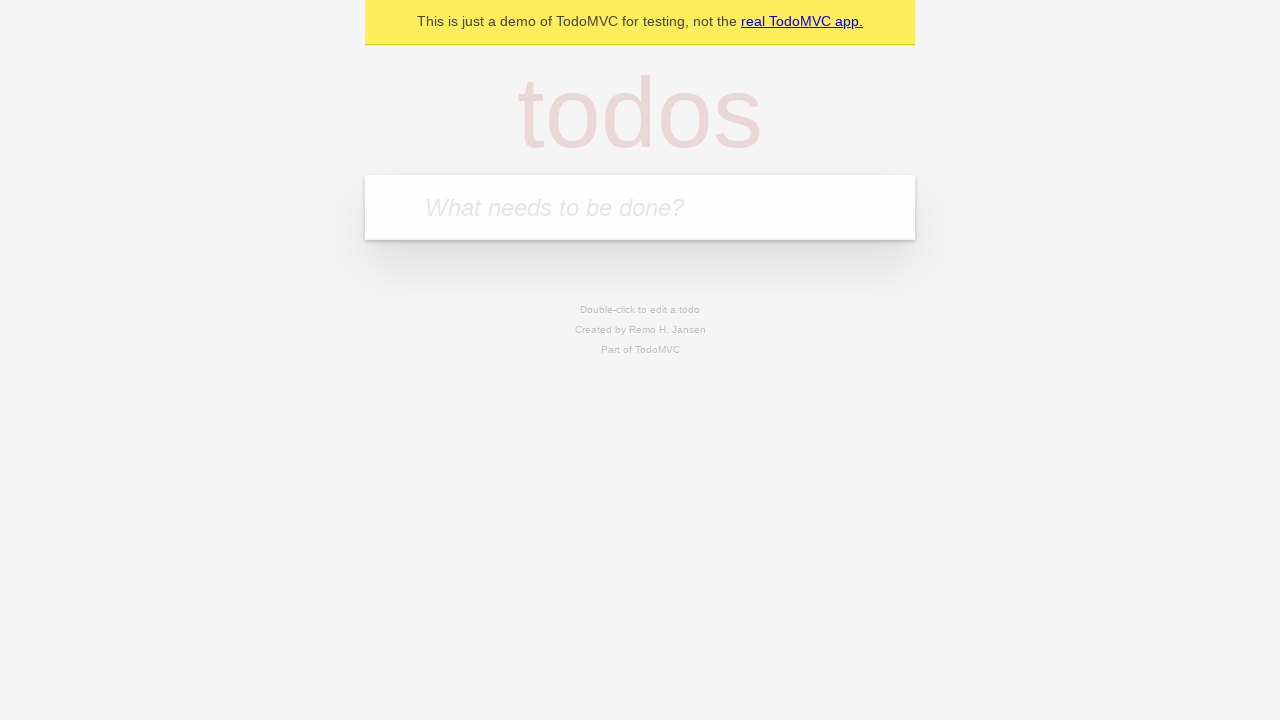

Filled todo input with 'buy some cheese' on internal:attr=[placeholder="What needs to be done?"i]
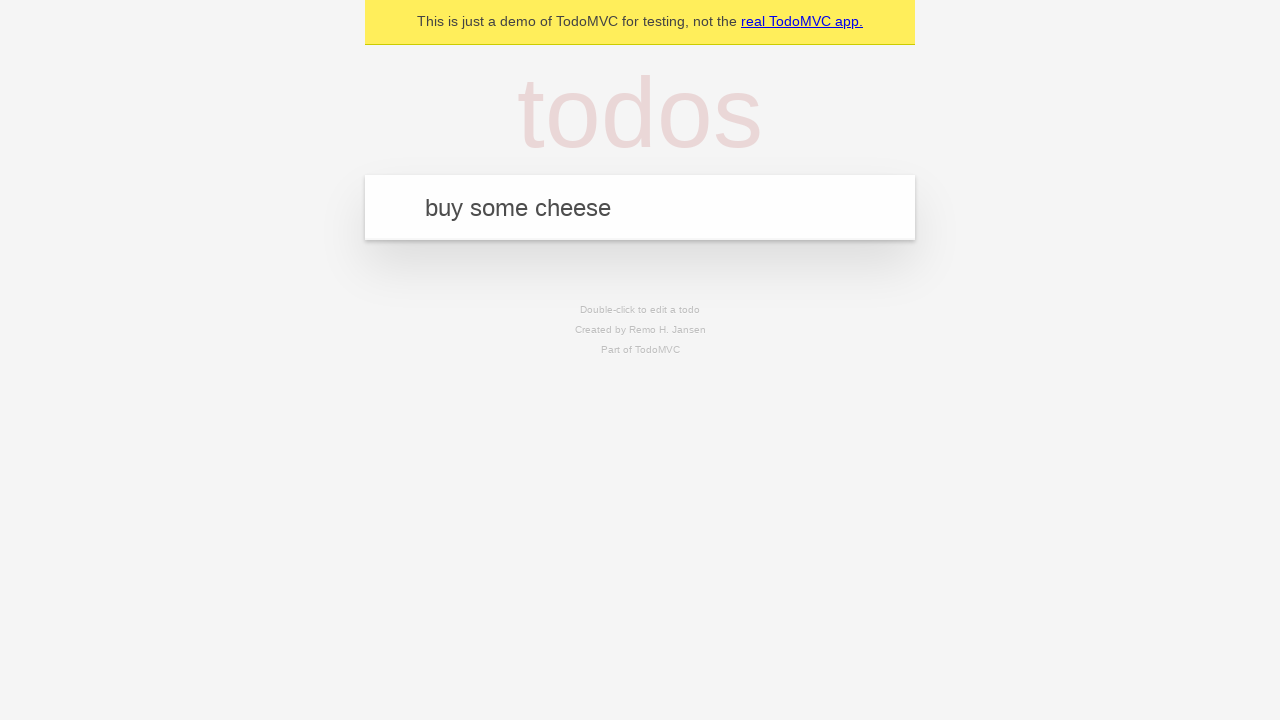

Pressed Enter to create todo item 'buy some cheese' on internal:attr=[placeholder="What needs to be done?"i]
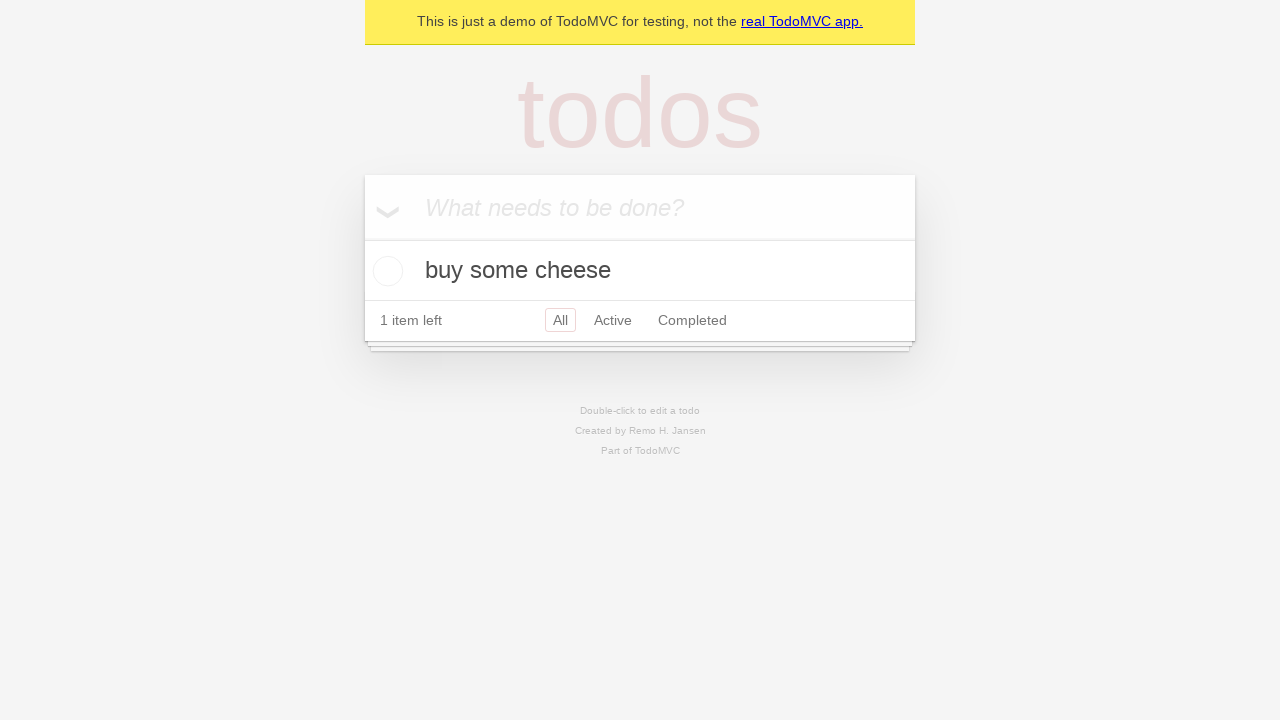

Filled todo input with 'feed the cat' on internal:attr=[placeholder="What needs to be done?"i]
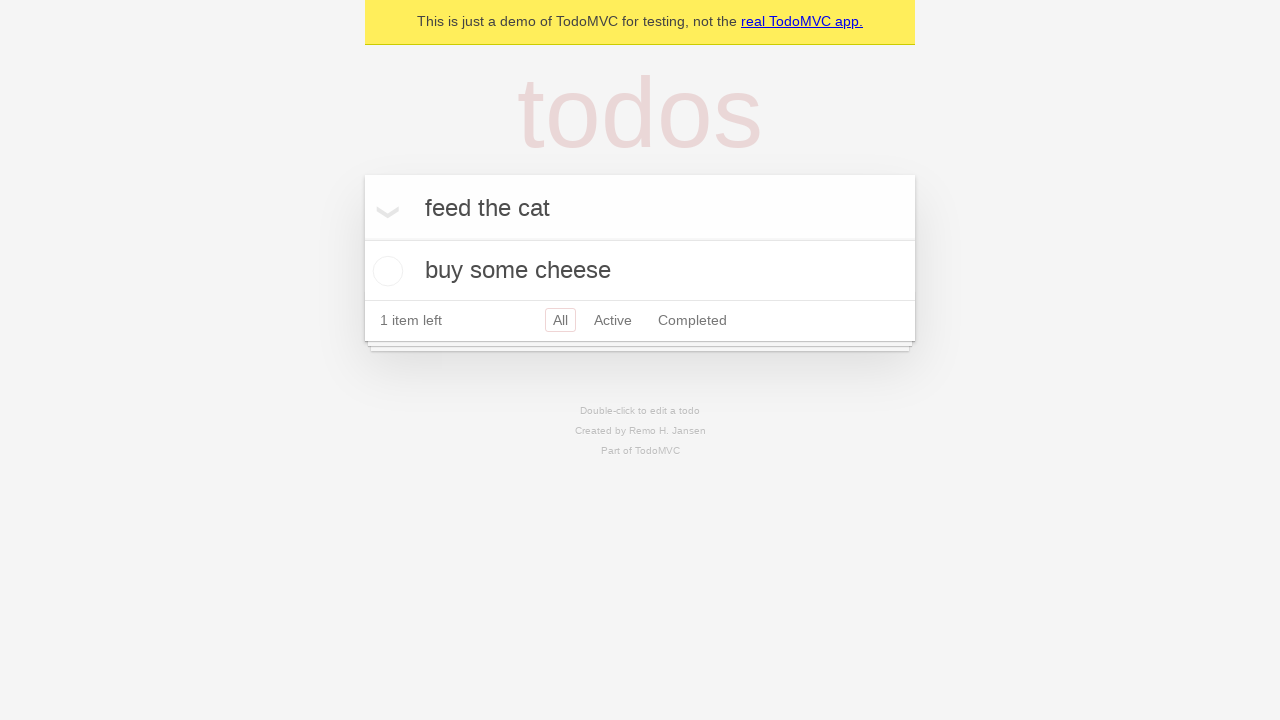

Pressed Enter to create todo item 'feed the cat' on internal:attr=[placeholder="What needs to be done?"i]
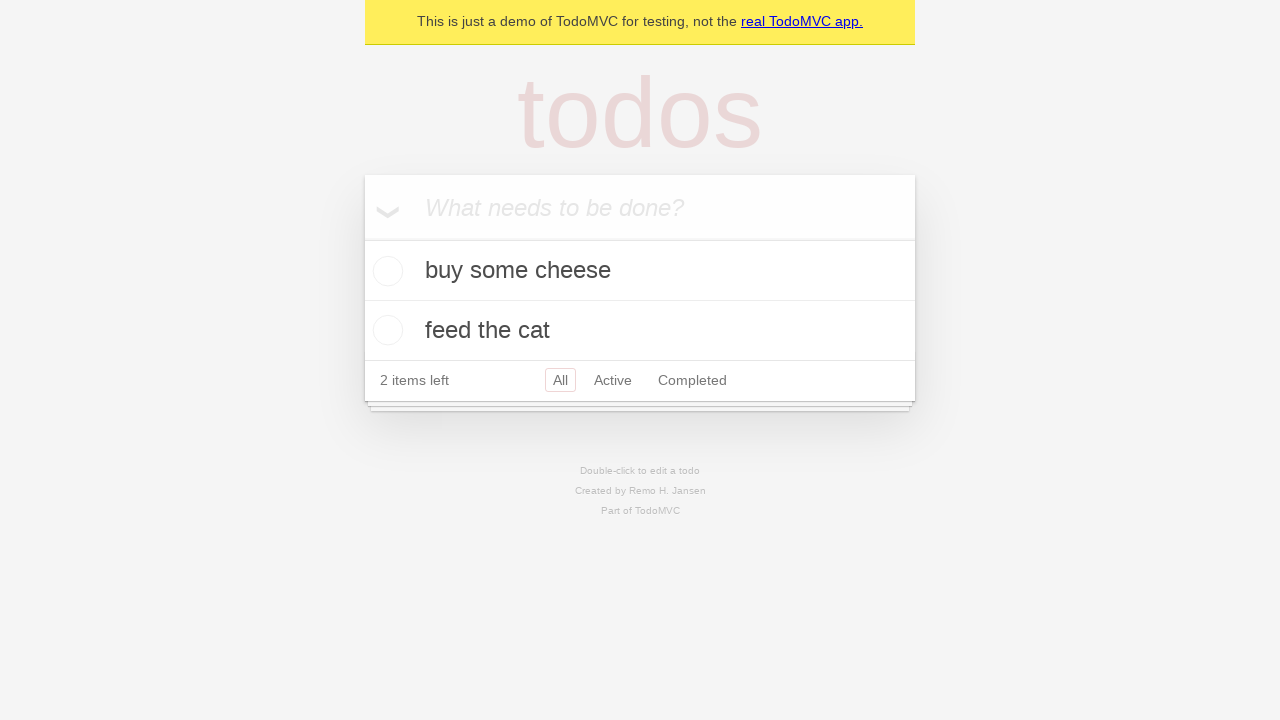

Filled todo input with 'book a doctors appointment' on internal:attr=[placeholder="What needs to be done?"i]
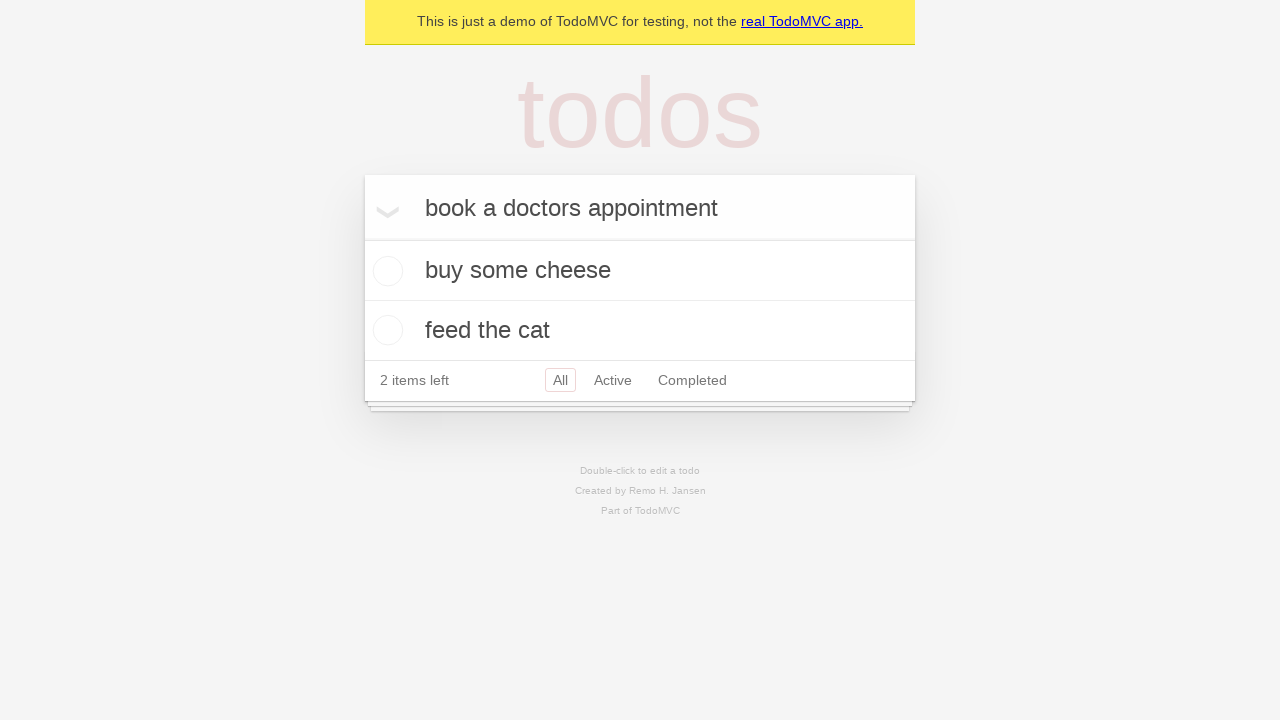

Pressed Enter to create todo item 'book a doctors appointment' on internal:attr=[placeholder="What needs to be done?"i]
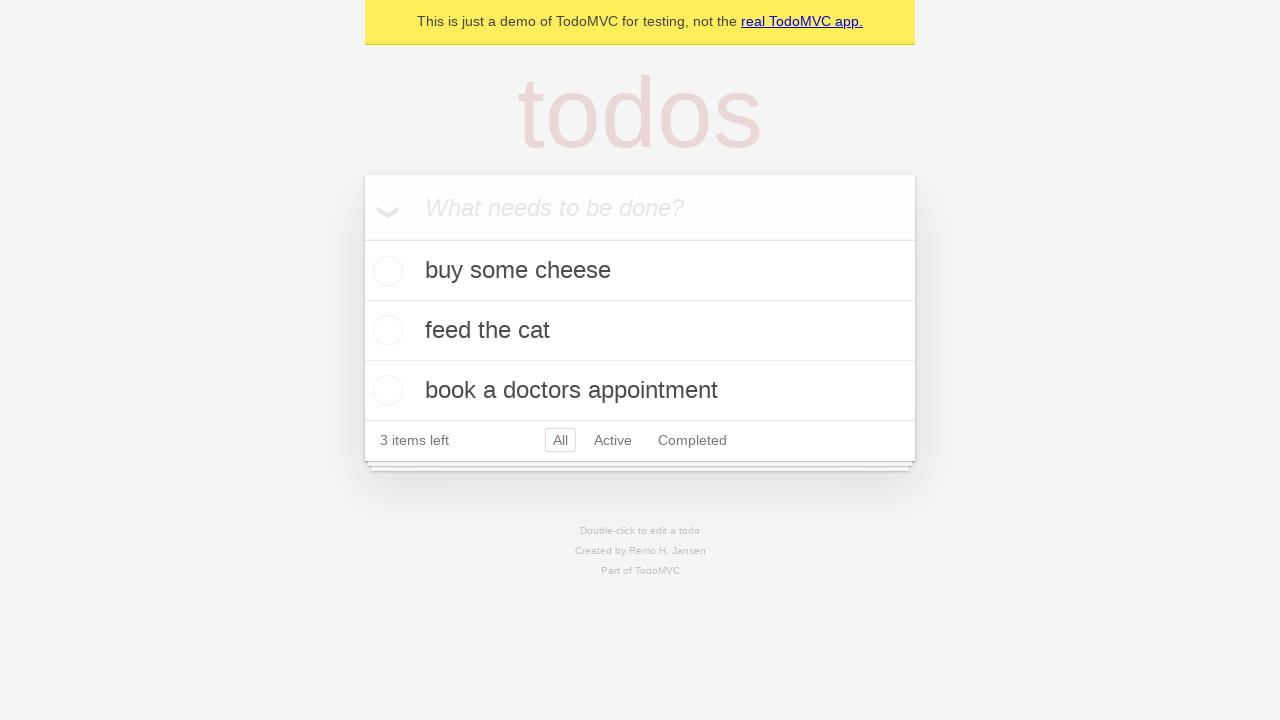

All 3 todo items have been created and are visible in the list
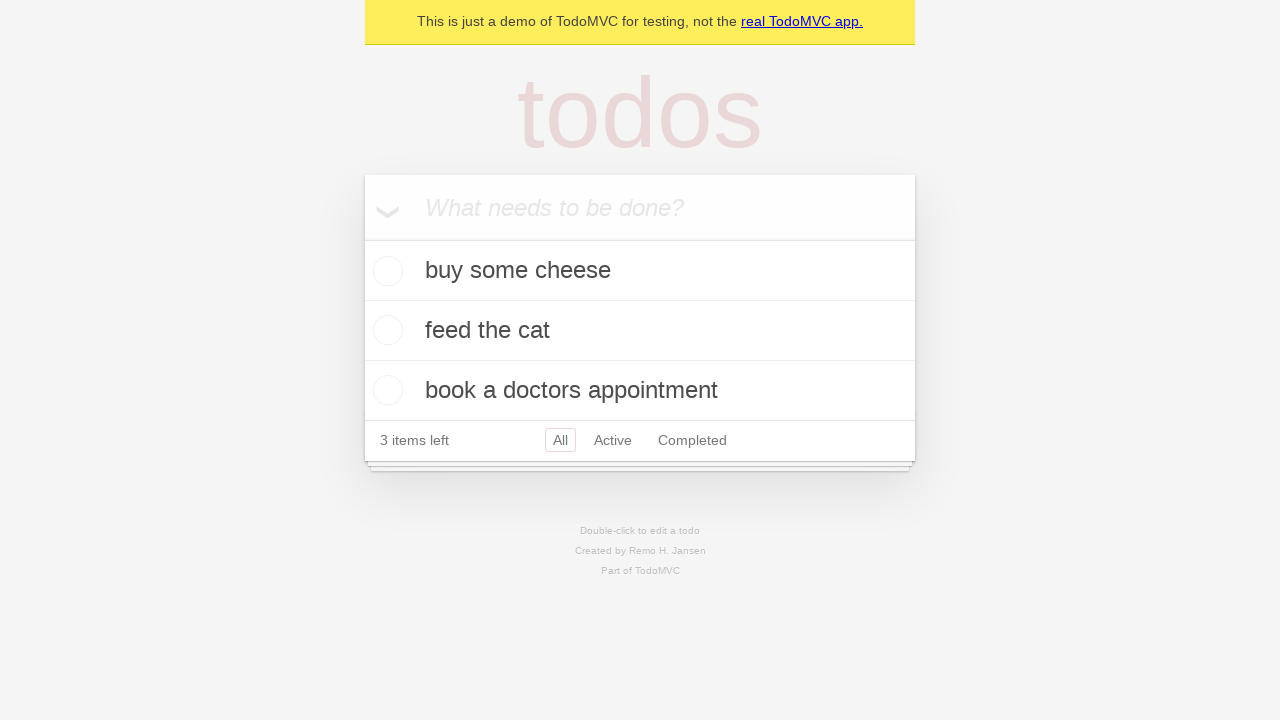

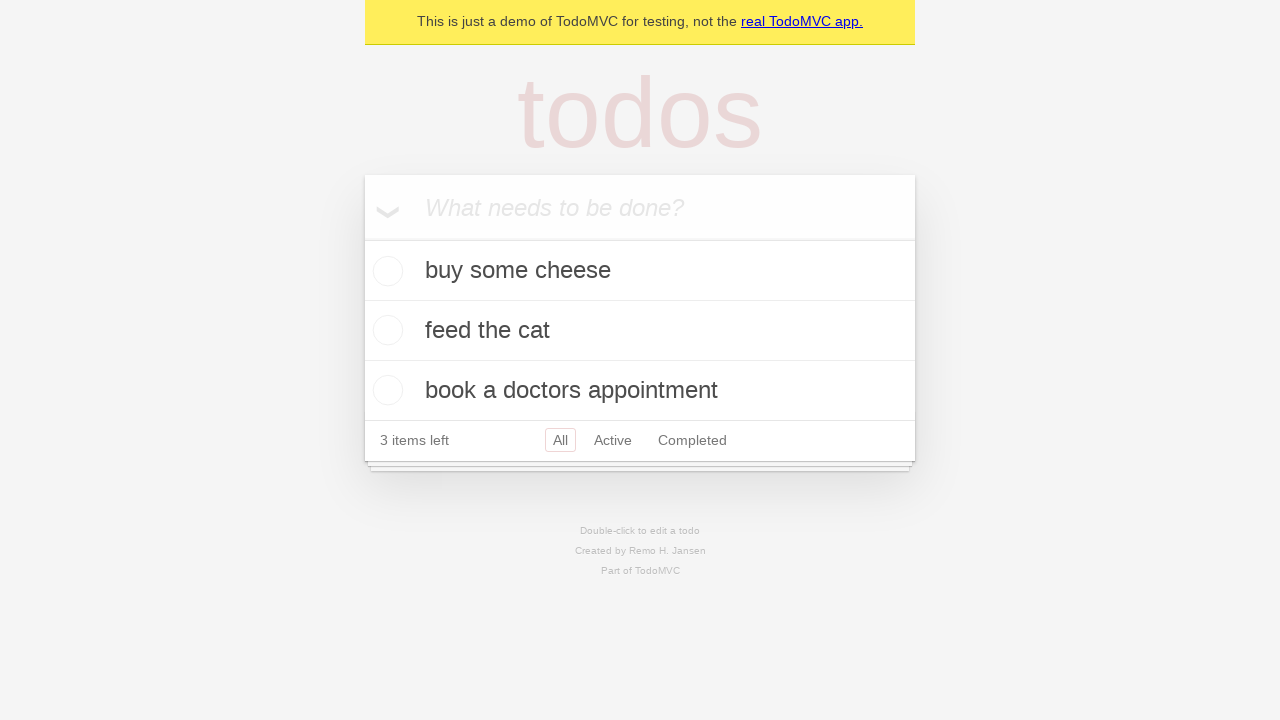